Tests form functionality by entering text in present address field, copying it, and pasting it into permanent address field using keyboard shortcuts

Starting URL: https://grotechminds.com/registration/

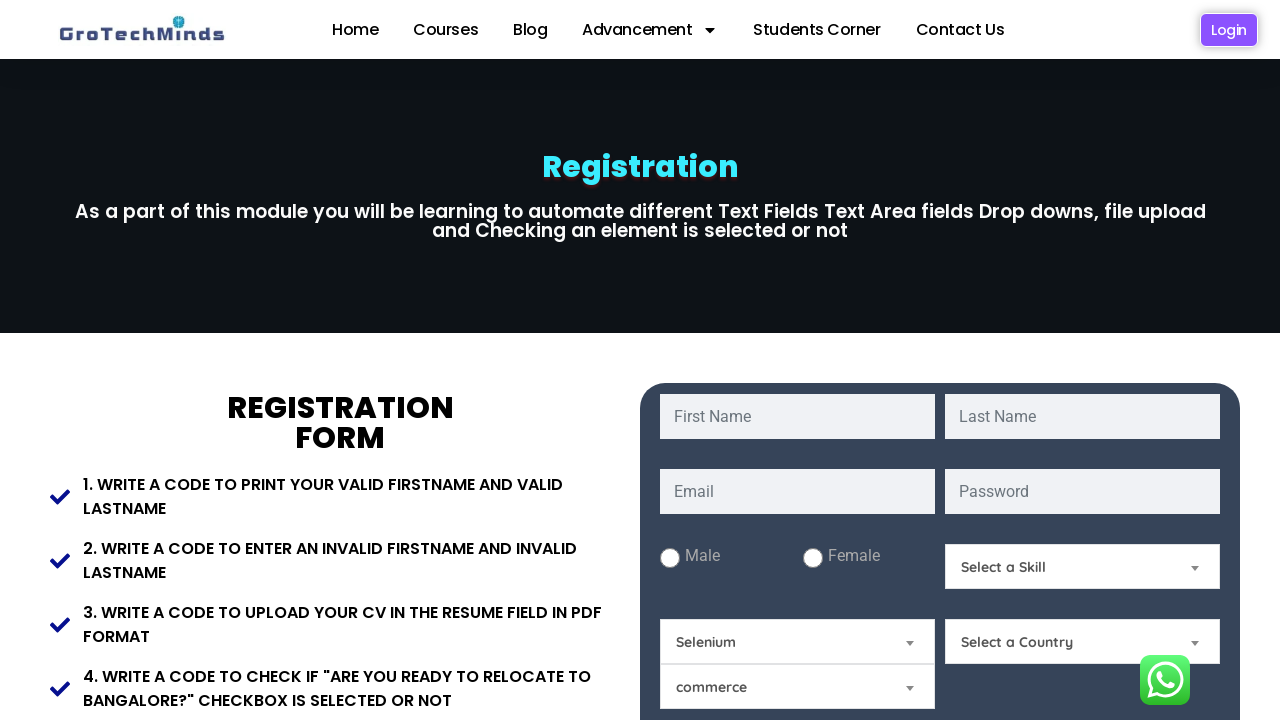

Filled present address field with 'RRNagar Bangalore' on textarea#Present-Address
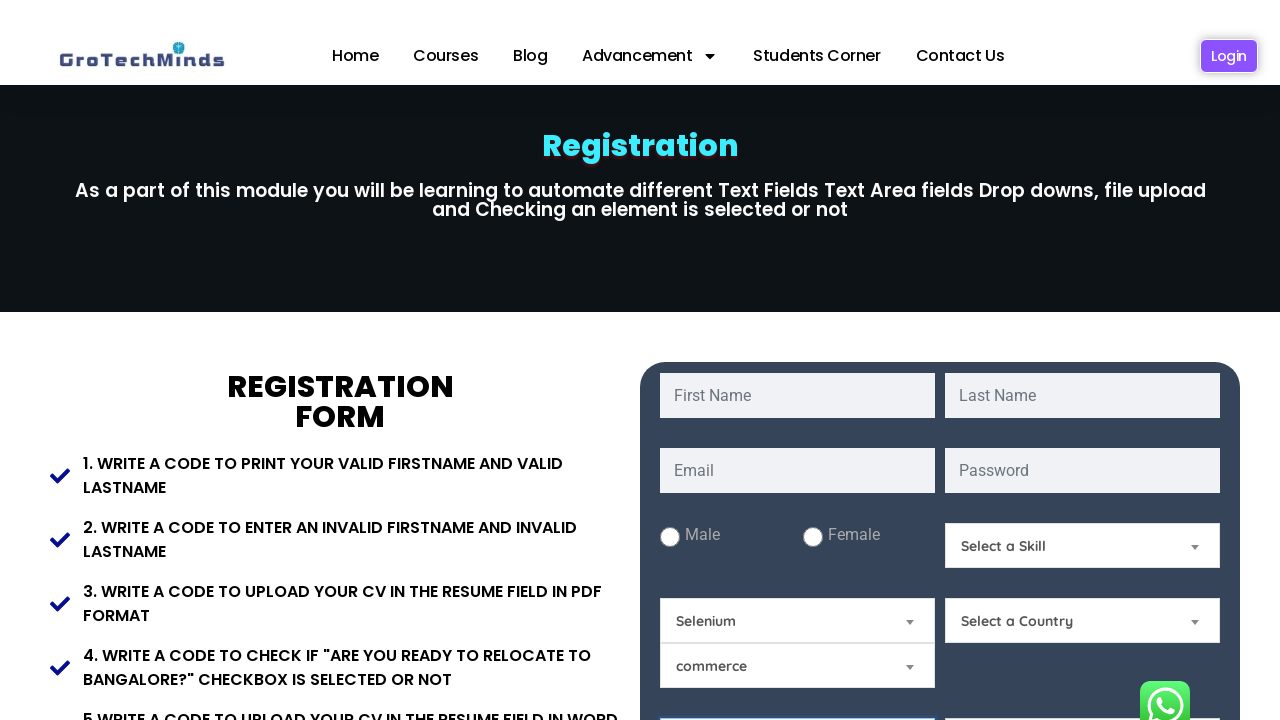

Selected all text in present address field using Ctrl+A on textarea#Present-Address
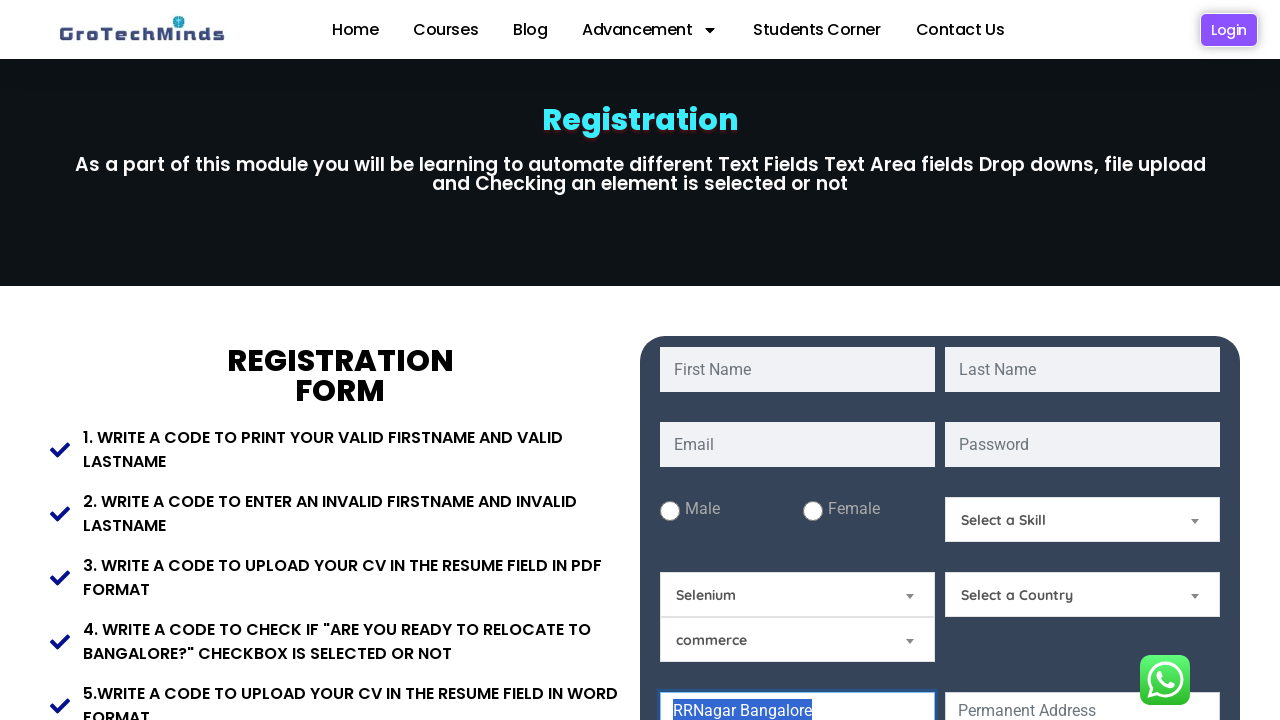

Copied present address text using Ctrl+C on textarea#Present-Address
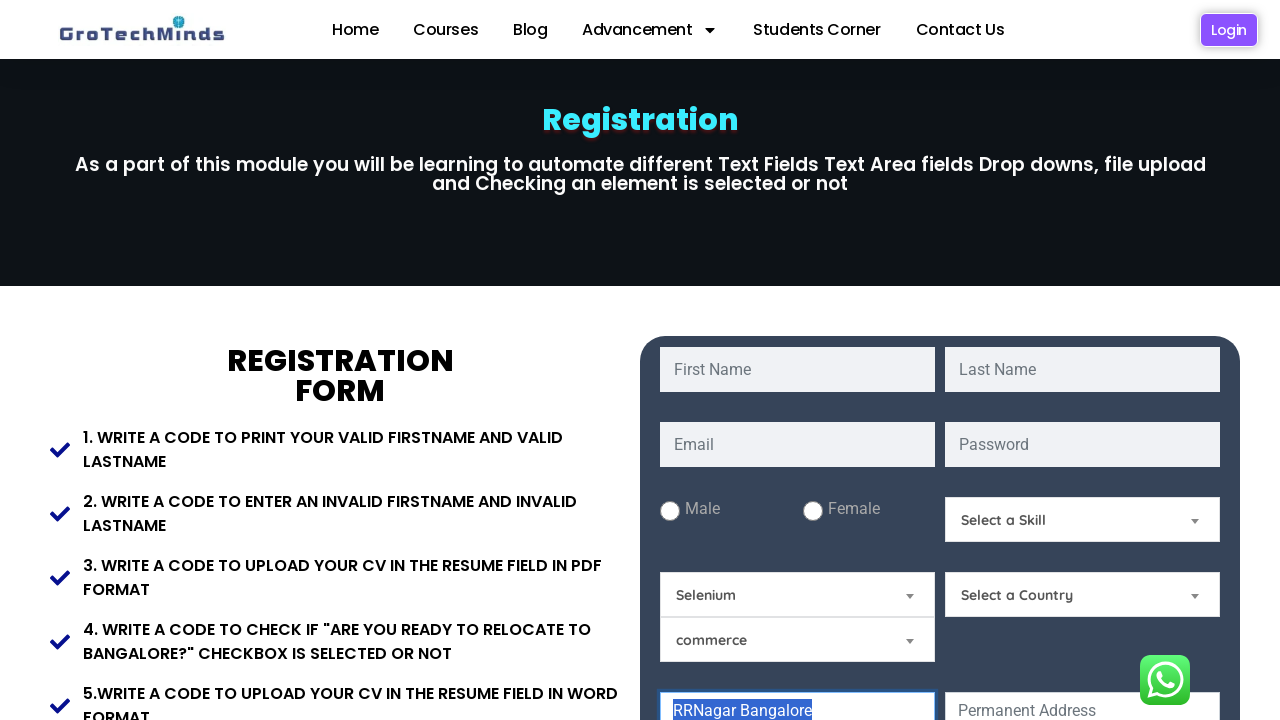

Clicked on permanent address field at (1082, 656) on textarea#Permanent-Address
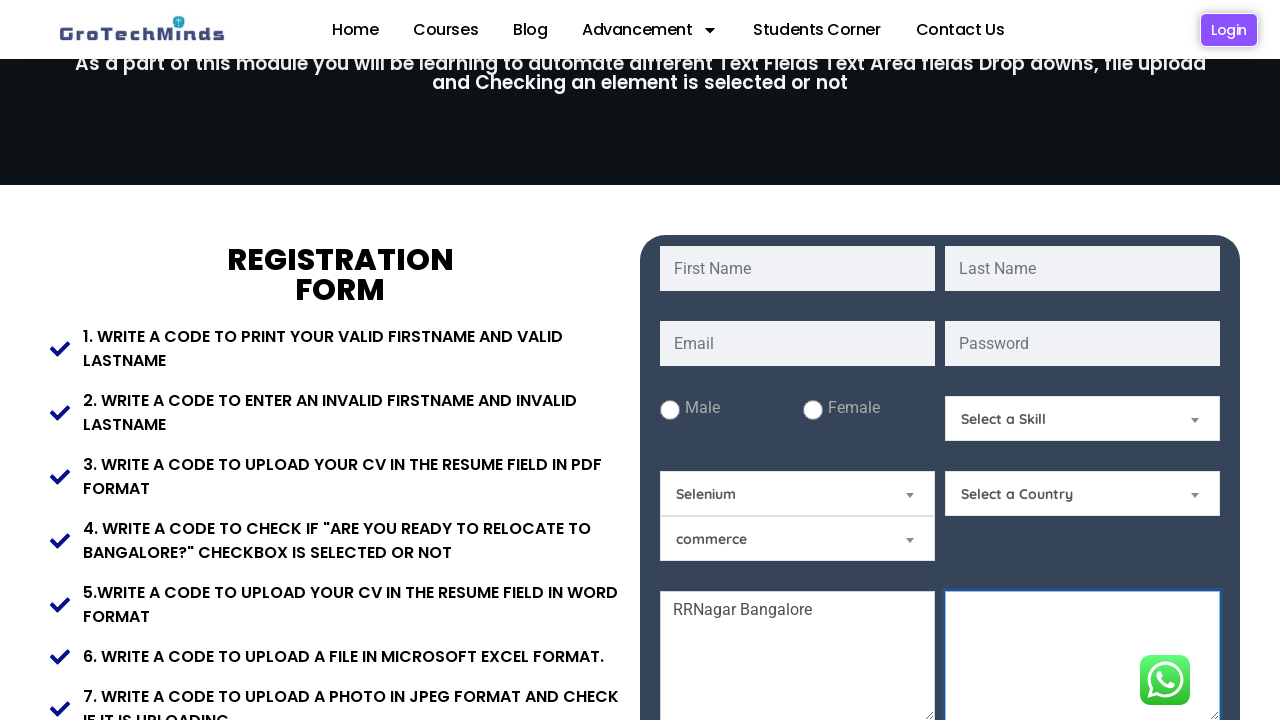

Pasted copied text into permanent address field using Ctrl+V on textarea#Permanent-Address
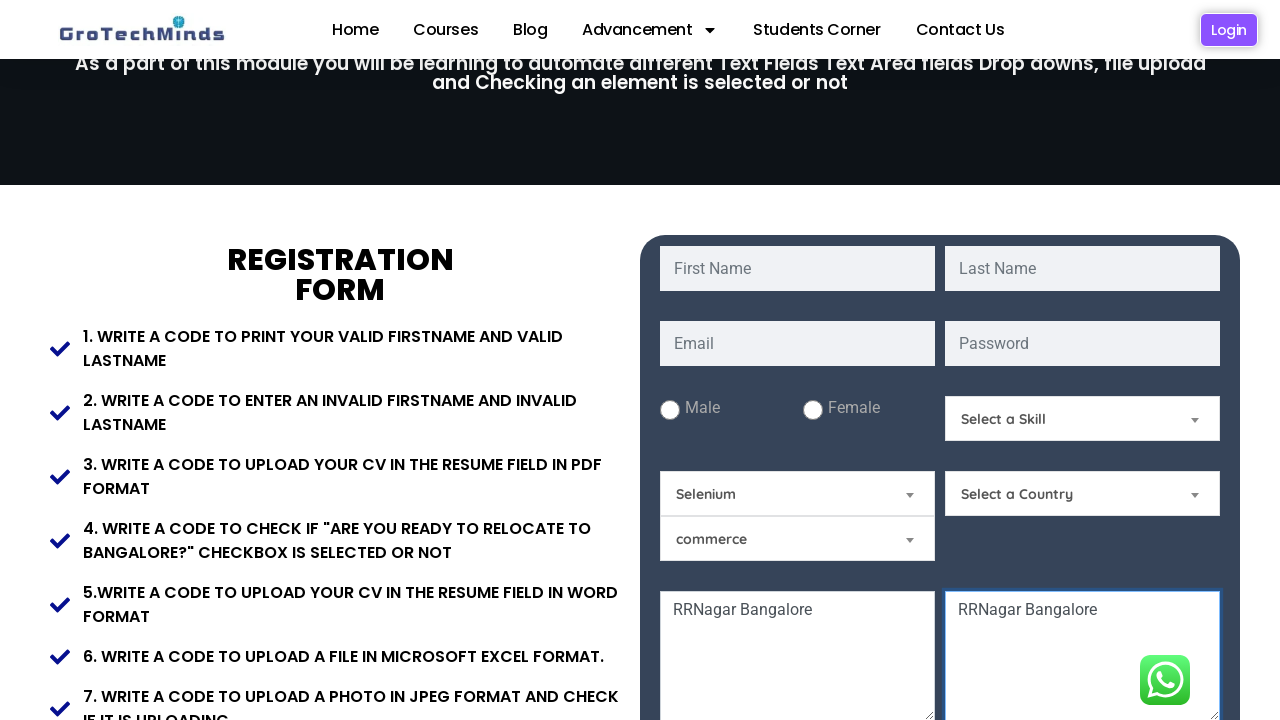

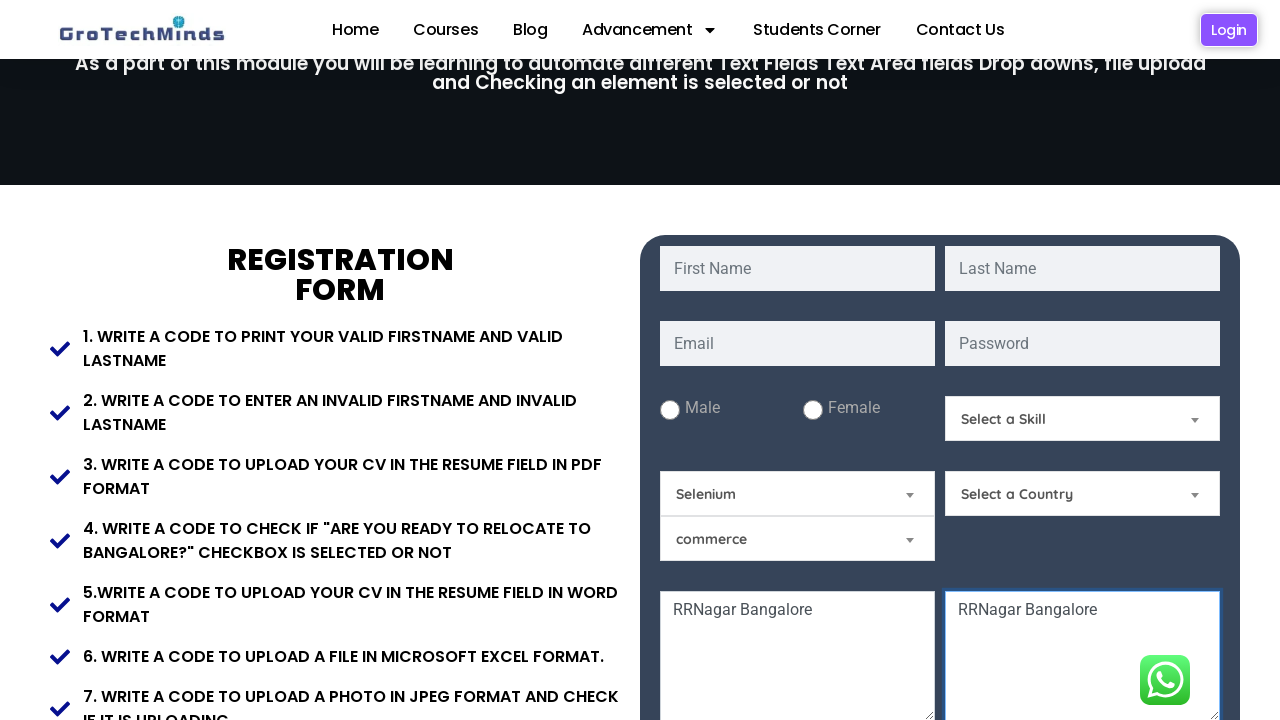